Tests various form interactions on Bootswatch's Bootstrap demo page including checking/unchecking a checkbox, selecting options from single and dropdown selects, and clicking a dropdown menu button.

Starting URL: https://bootswatch.com/default/

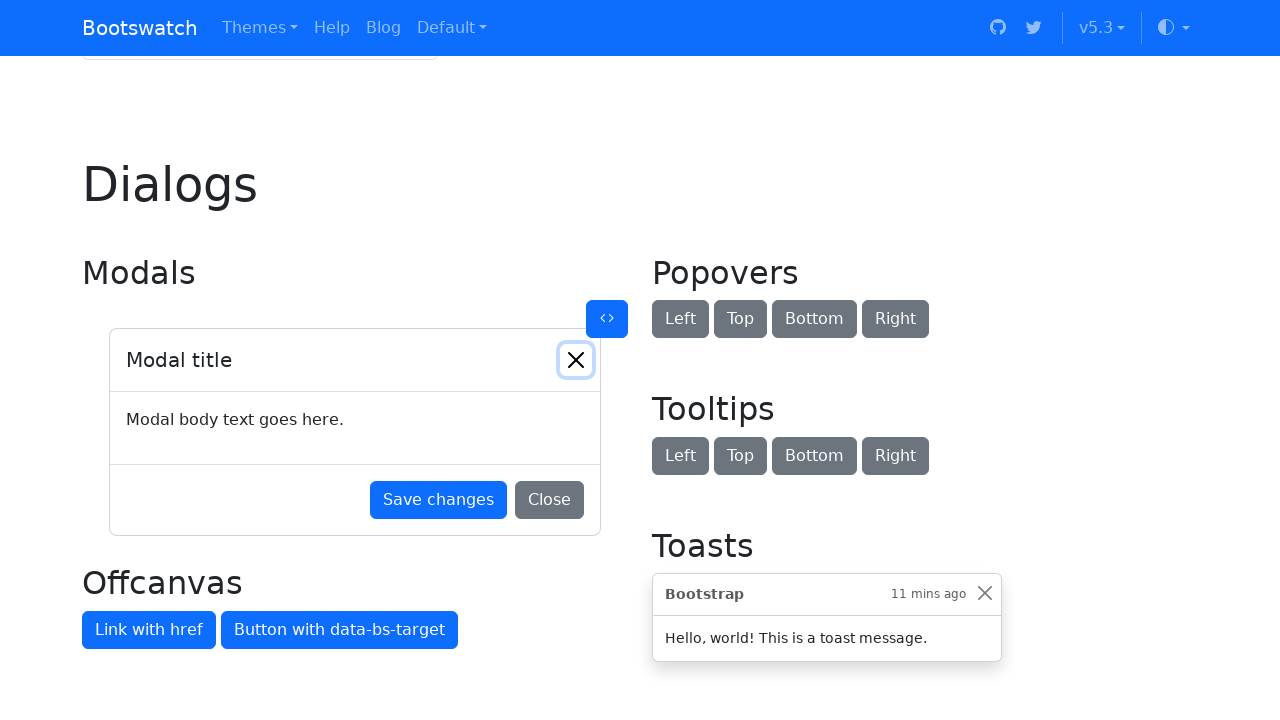

Checked the default checkbox at (90, 361) on internal:label="Default checkbox"i
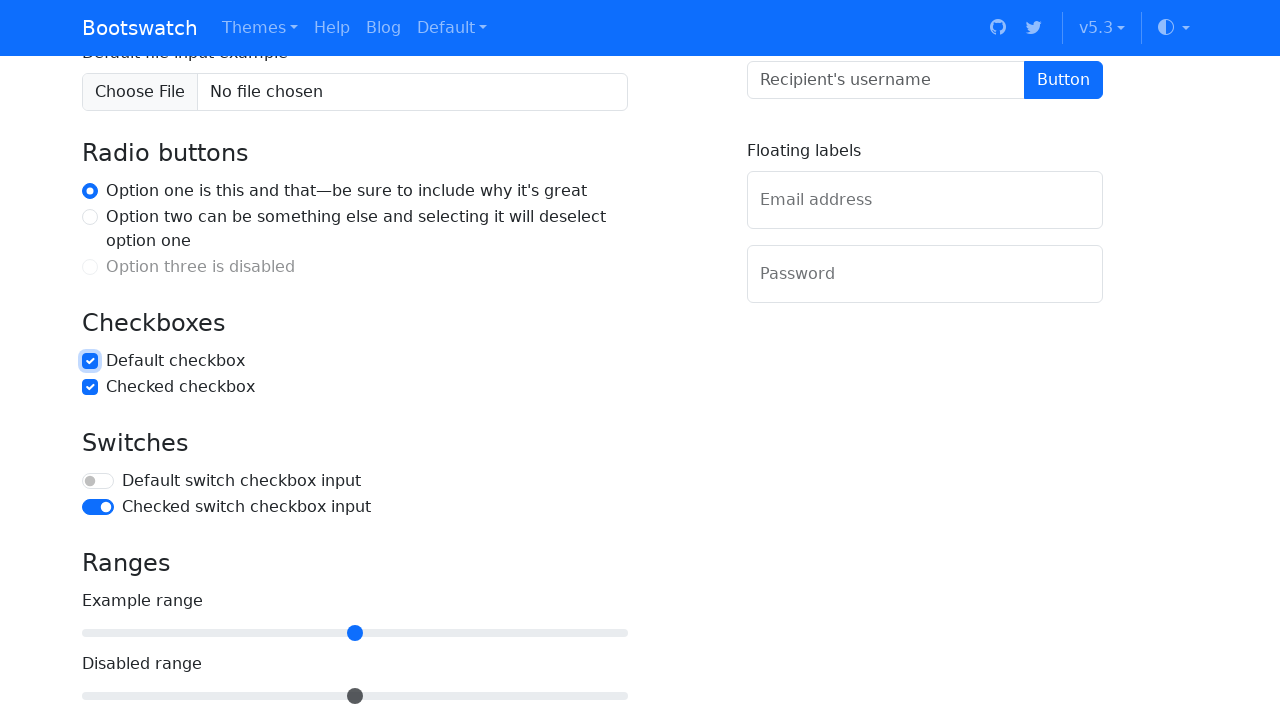

Verified checkbox is checked
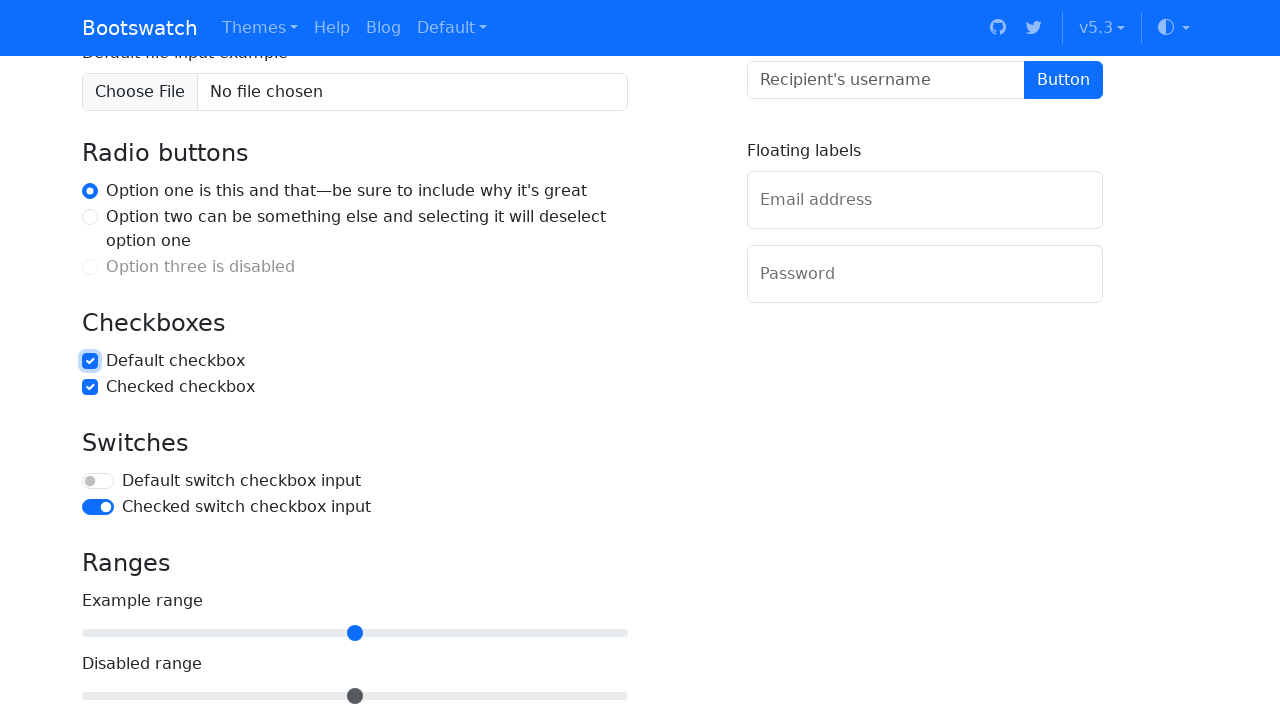

Unchecked the default checkbox at (90, 361) on internal:label="Default checkbox"i
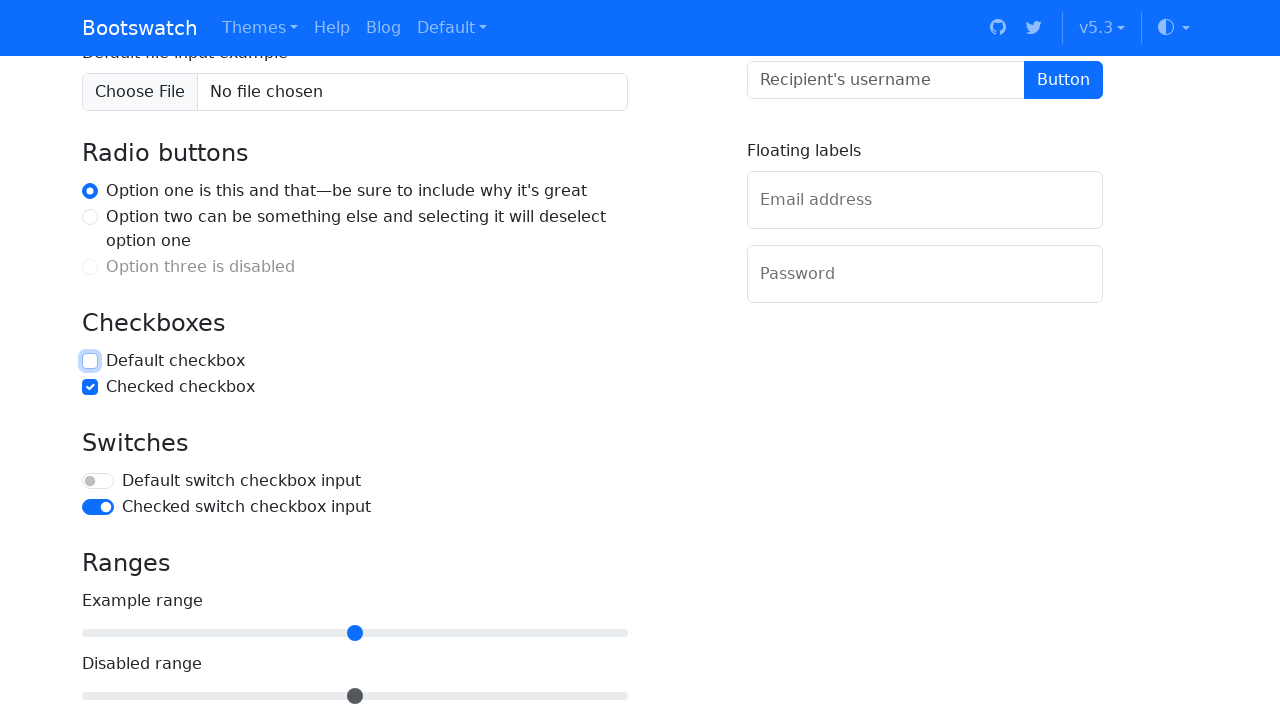

Selected option '4' from the example select dropdown on internal:label="Example select"i
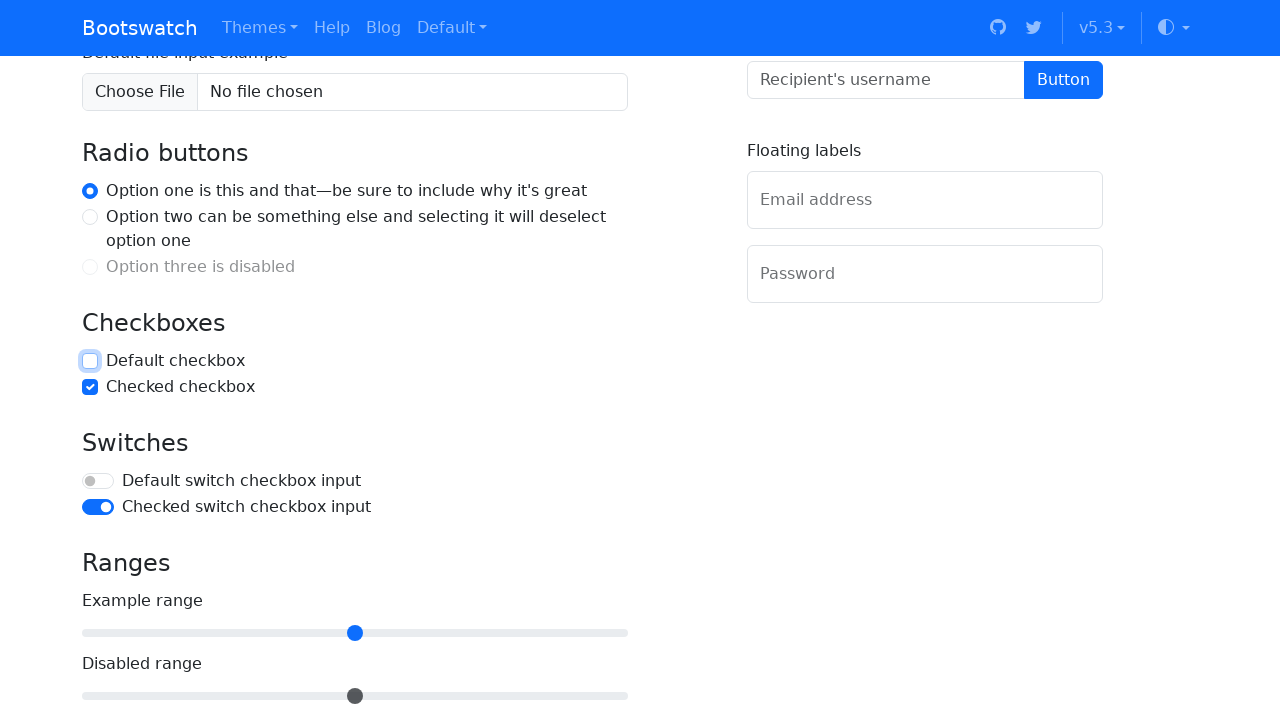

Clicked the dropdown toggle button at (187, 360) on xpath=//button[@class='btn btn-primary dropdown-toggle']
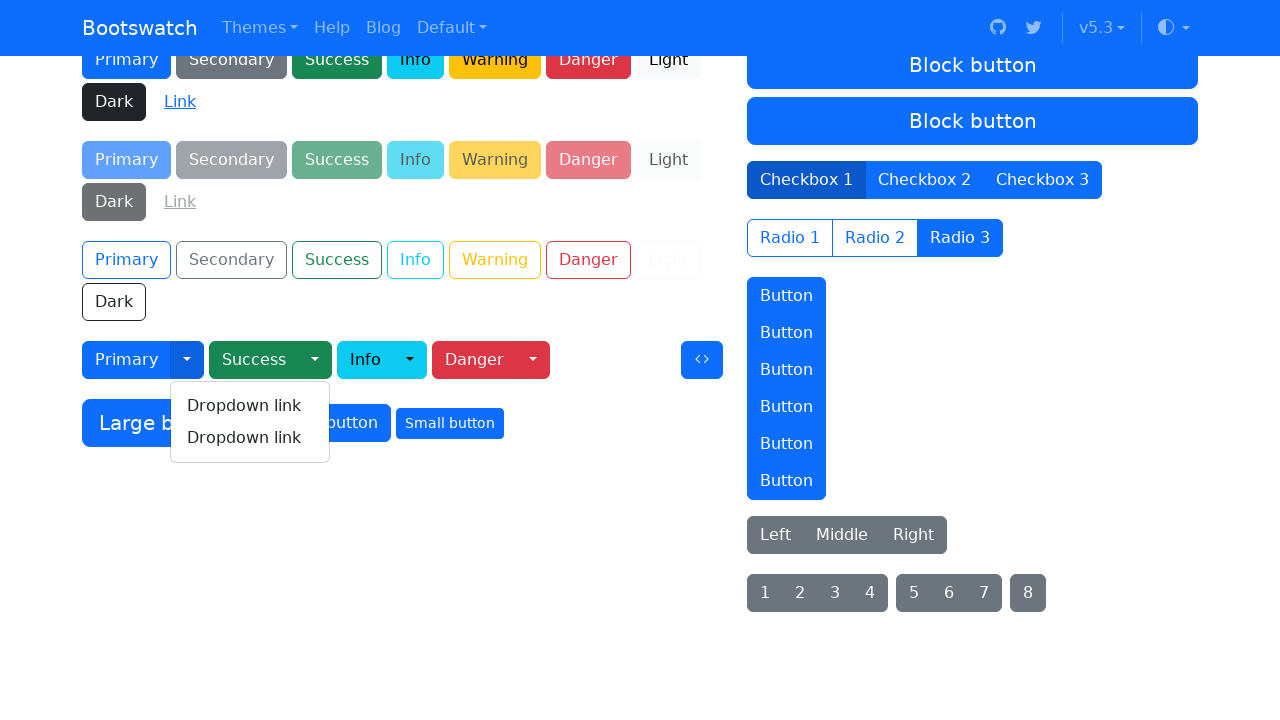

Dropdown menu appeared
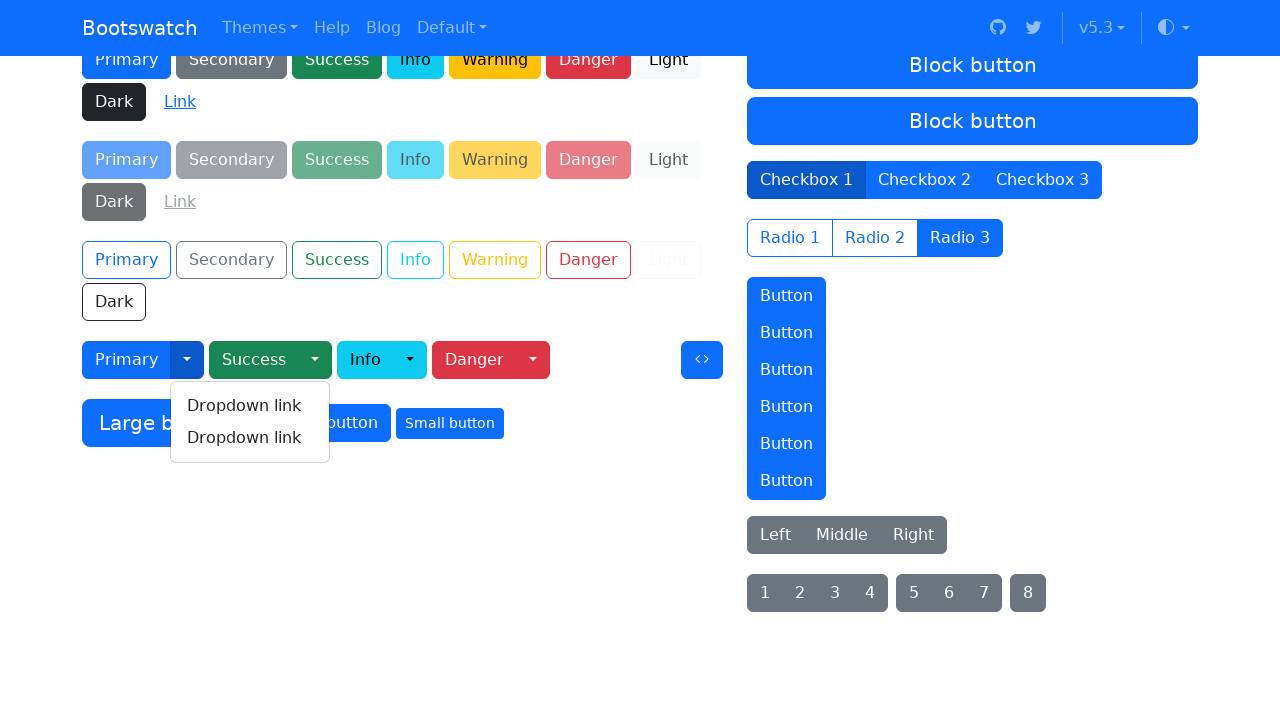

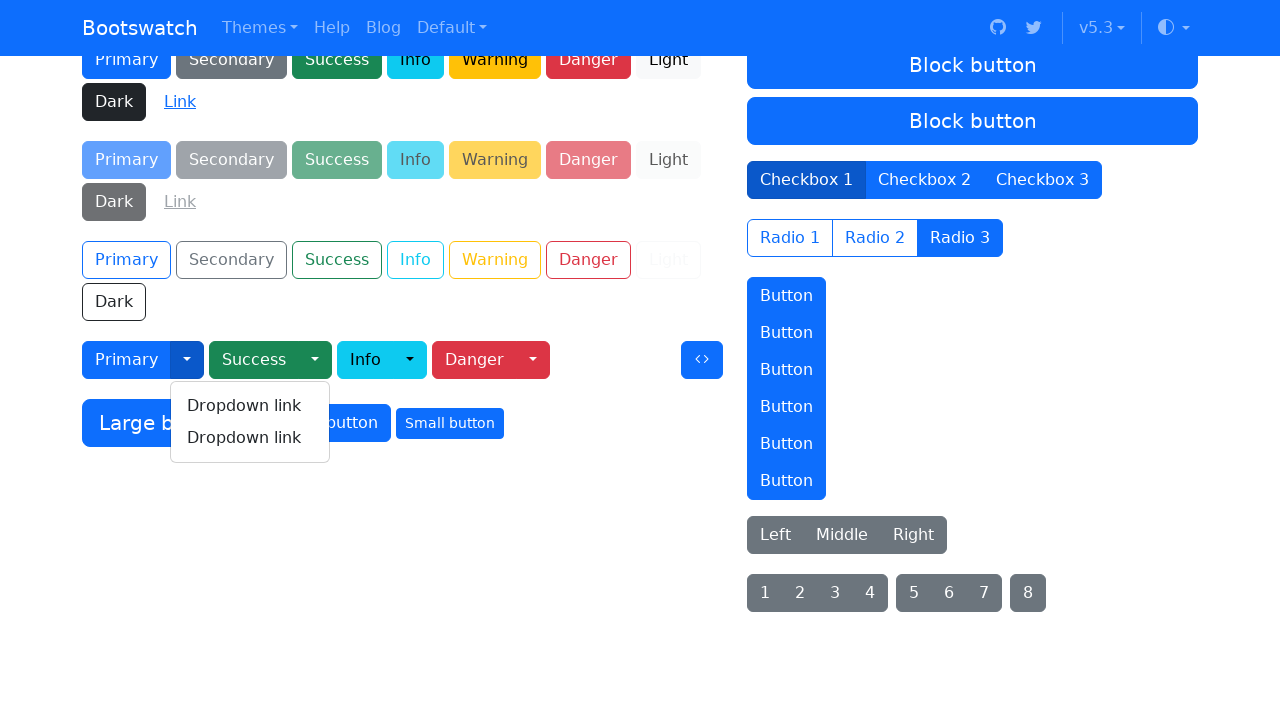